Tests navigation to the Interactions section by clicking the Interactions card

Starting URL: https://demoqa.com/

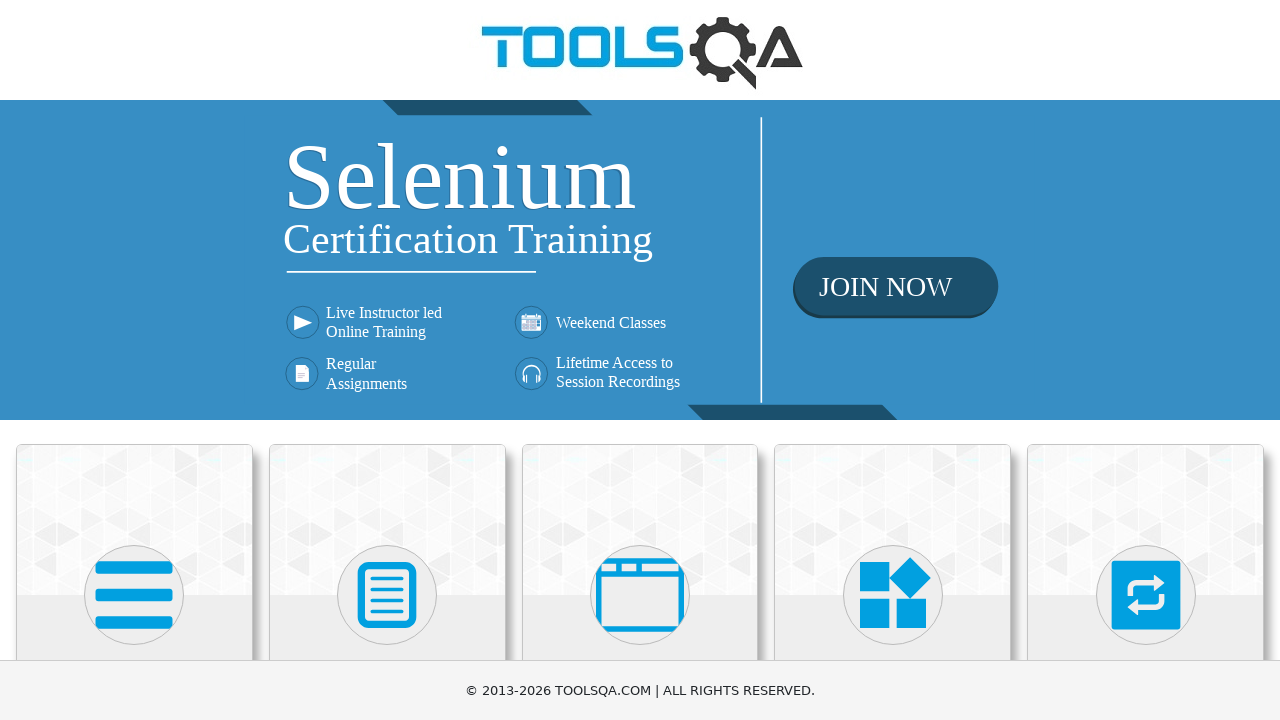

Scrolled down to reveal category cards
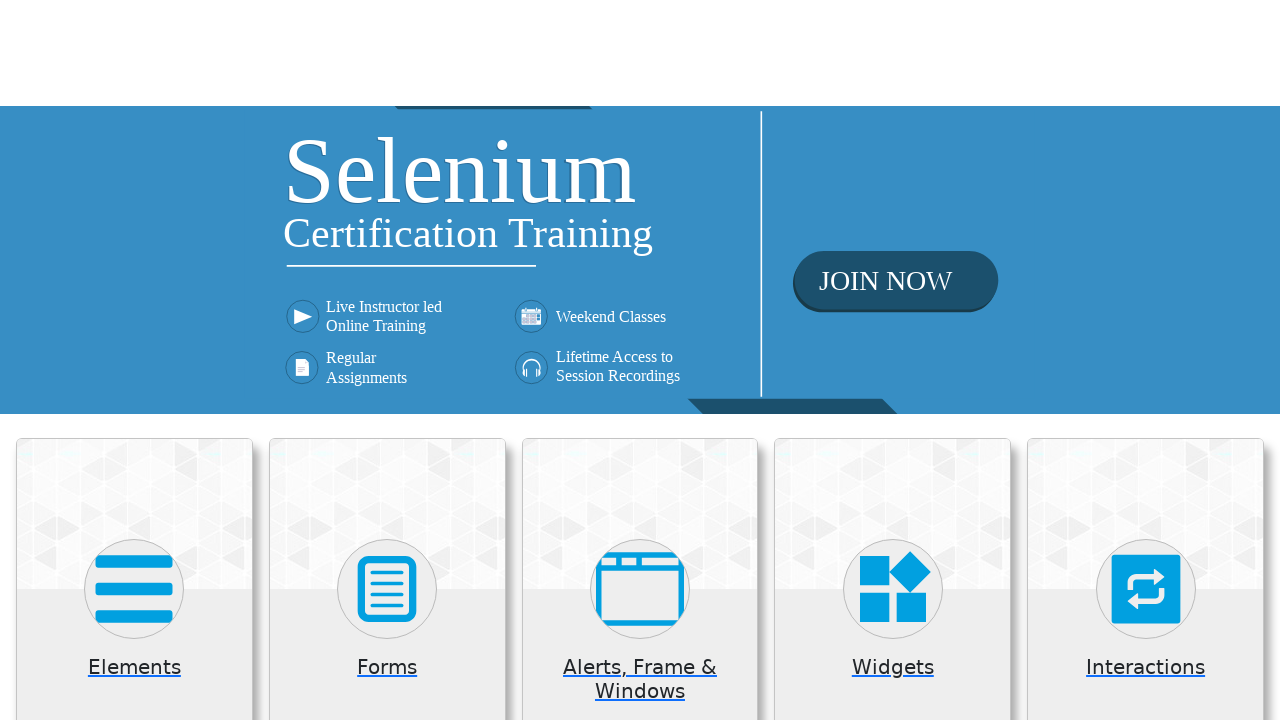

Clicked on Interactions card at (1146, 200) on div.card:has-text('Interactions')
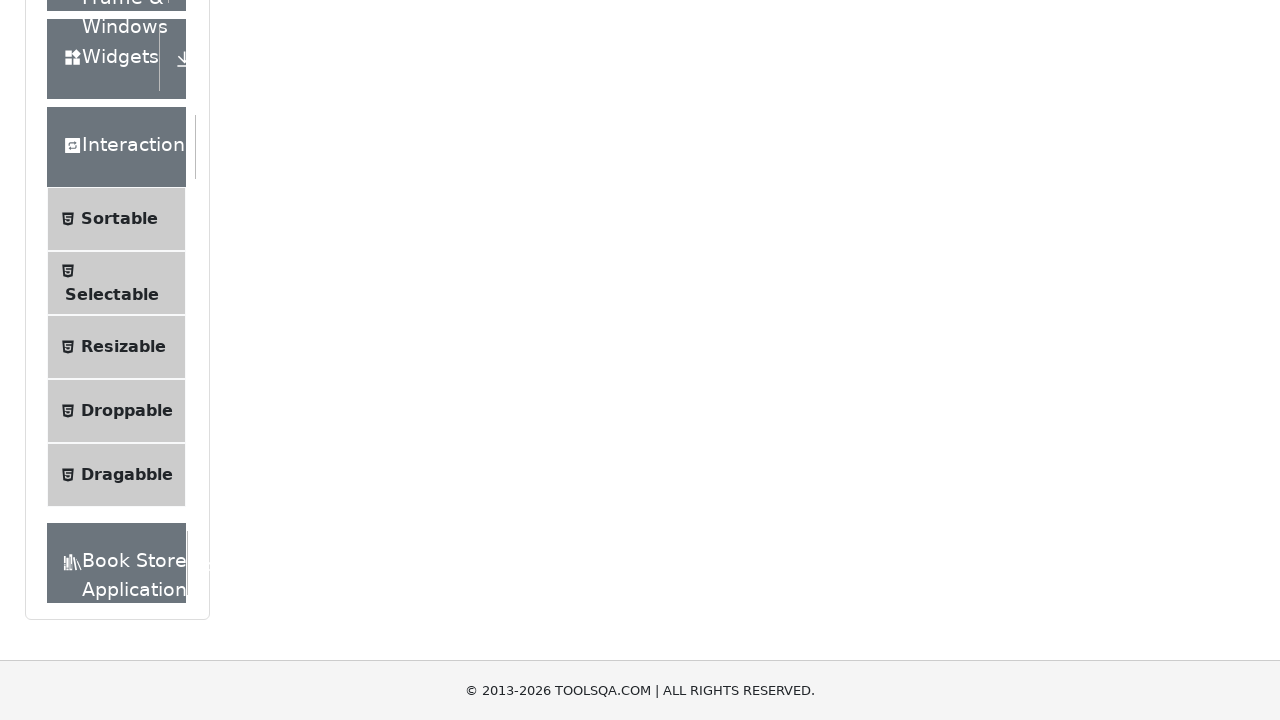

Left panel loaded successfully
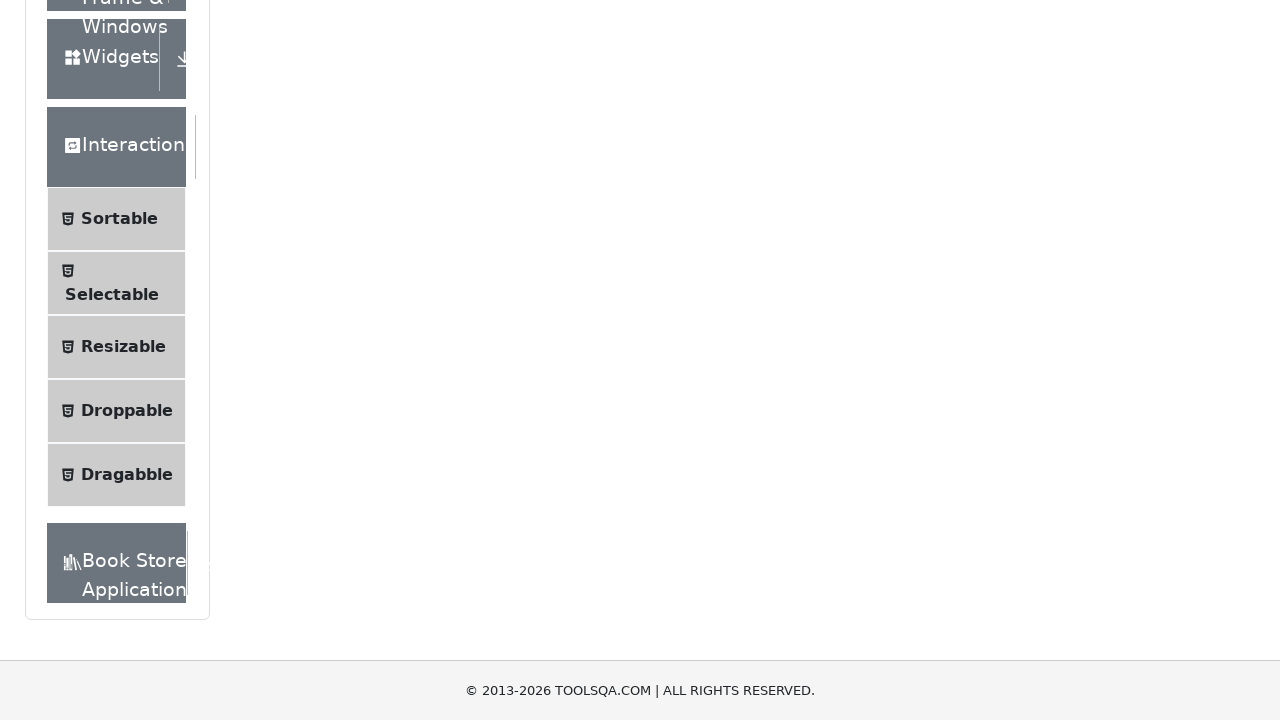

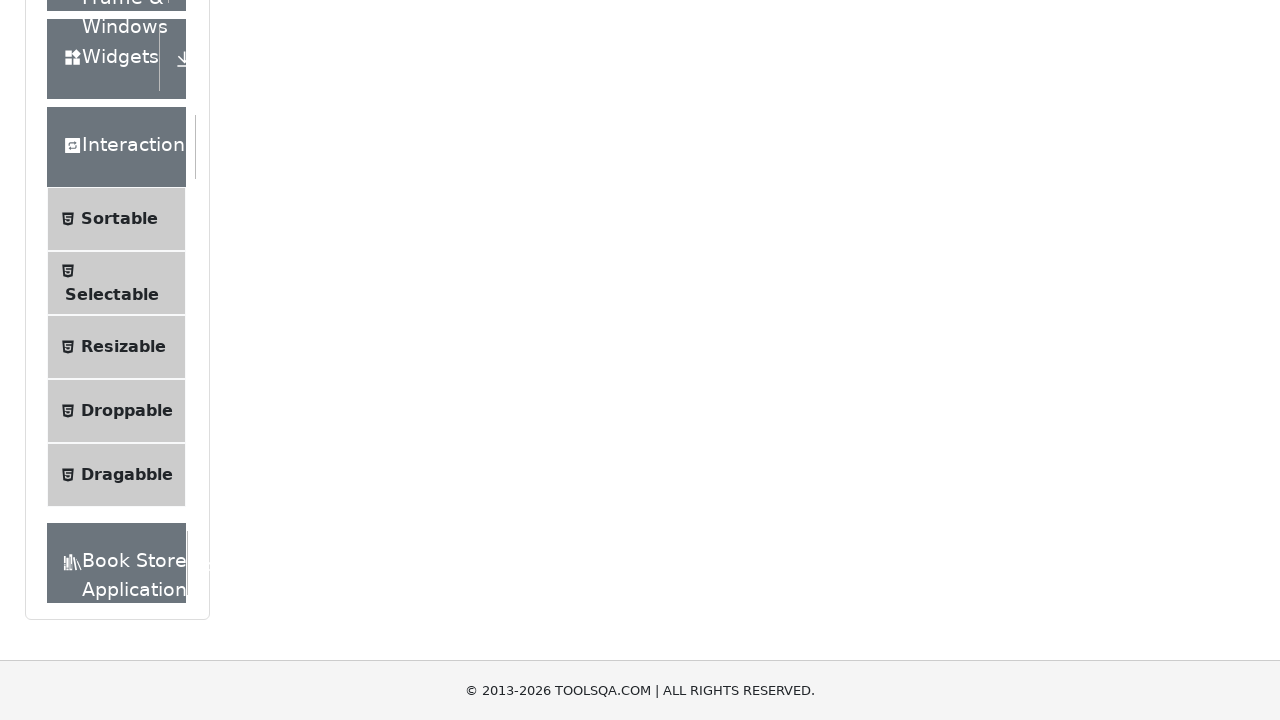